Tests tooltip functionality by hovering over a button element to trigger and verify the tooltip appears with correct text

Starting URL: https://practice.expandtesting.com/tooltips

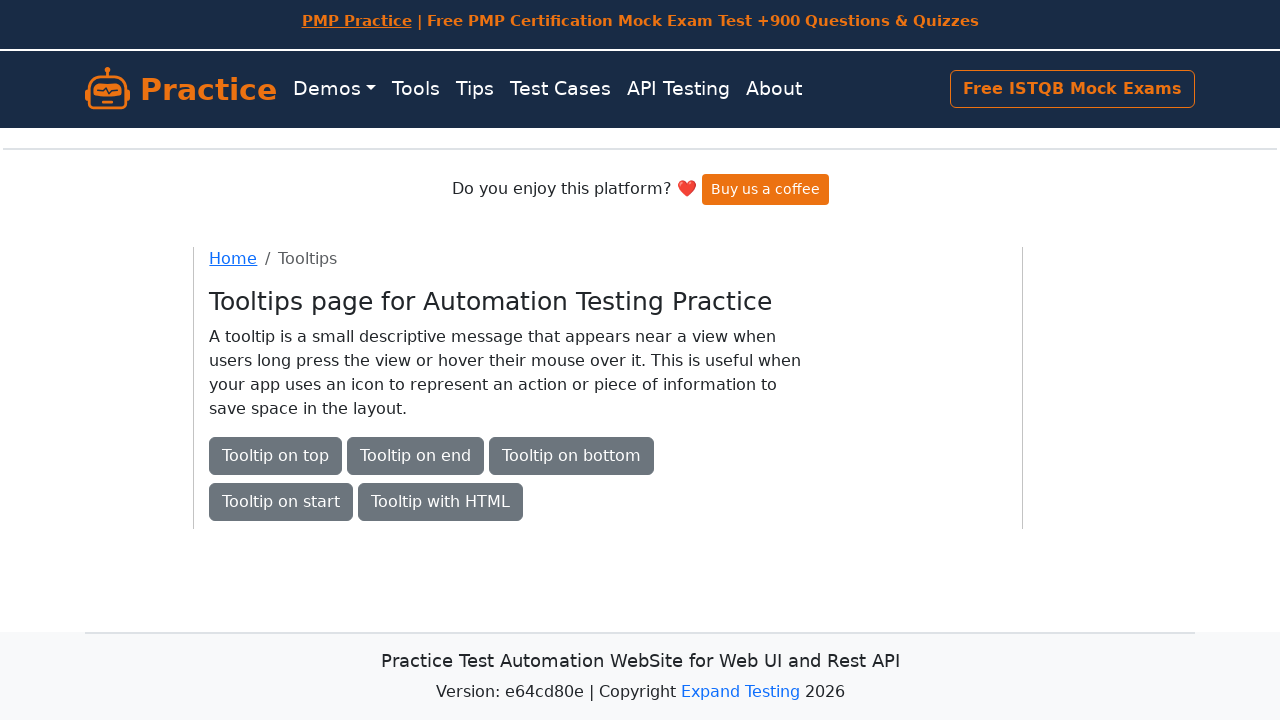

Waited for page to load with networkidle state
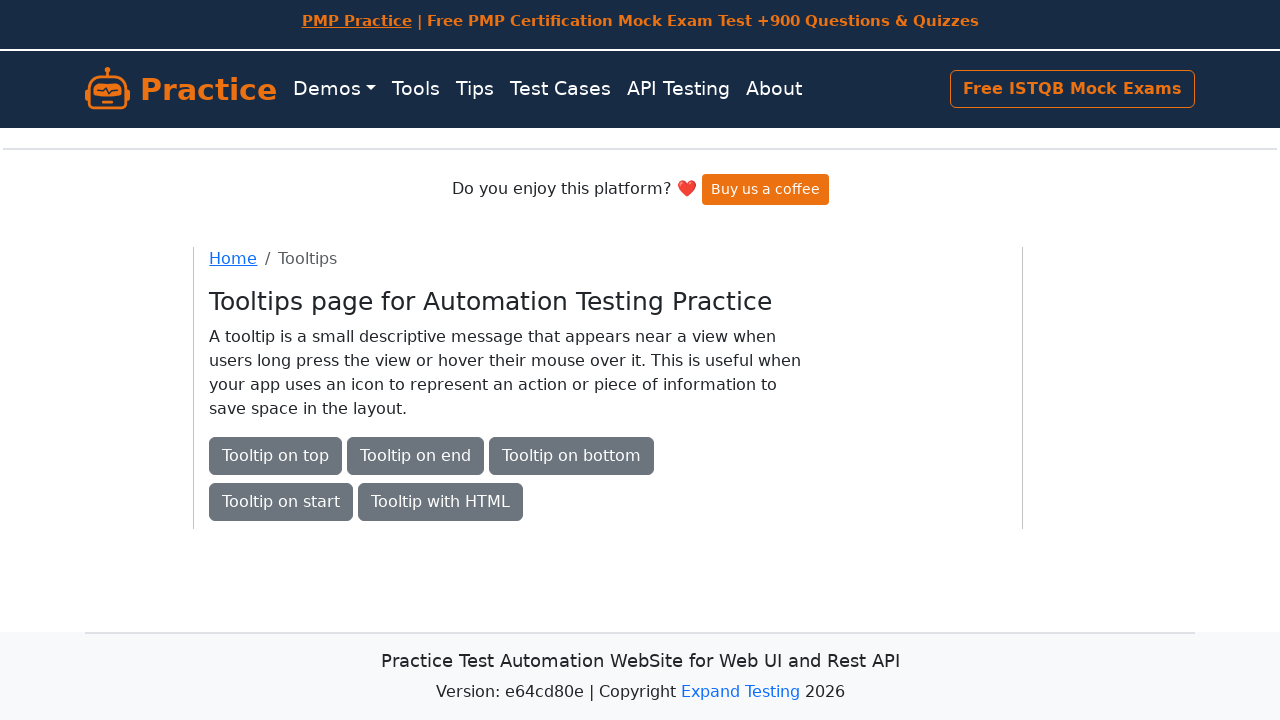

Hovered over 'Tooltip on top' button to trigger tooltip at (276, 456) on internal:role=button[name="Tooltip on top"i]
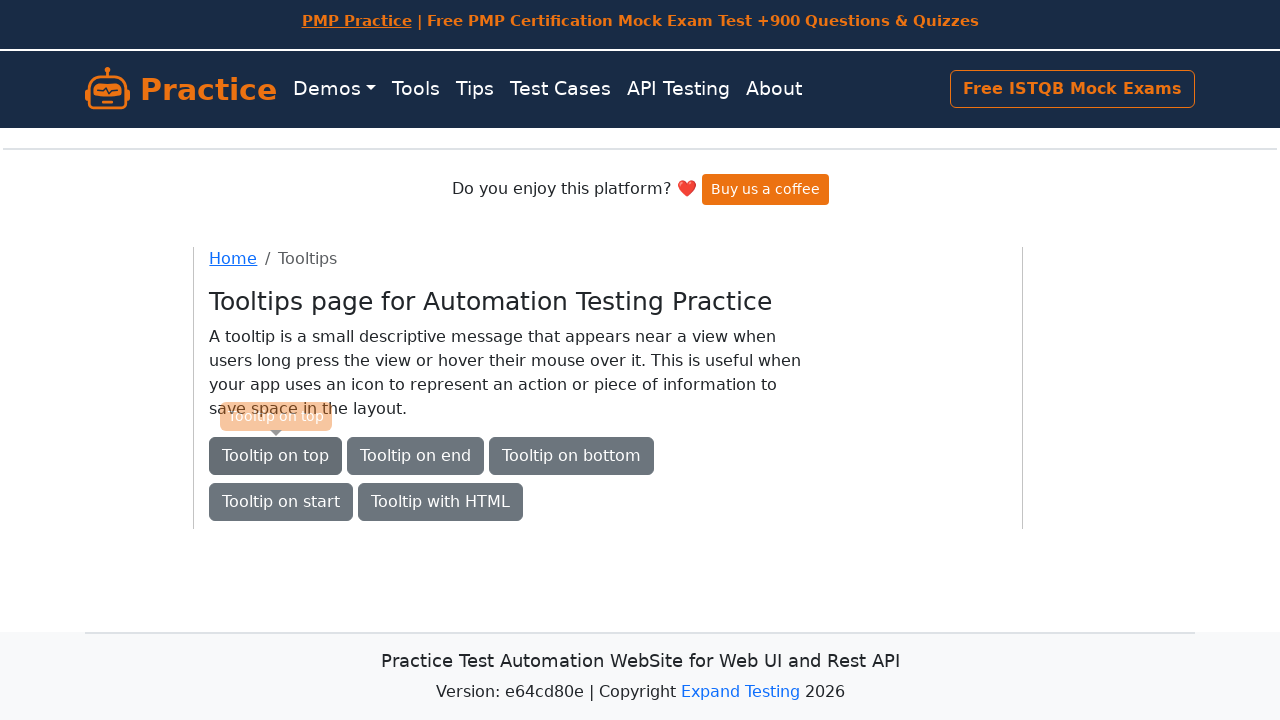

Retrieved tooltip text content
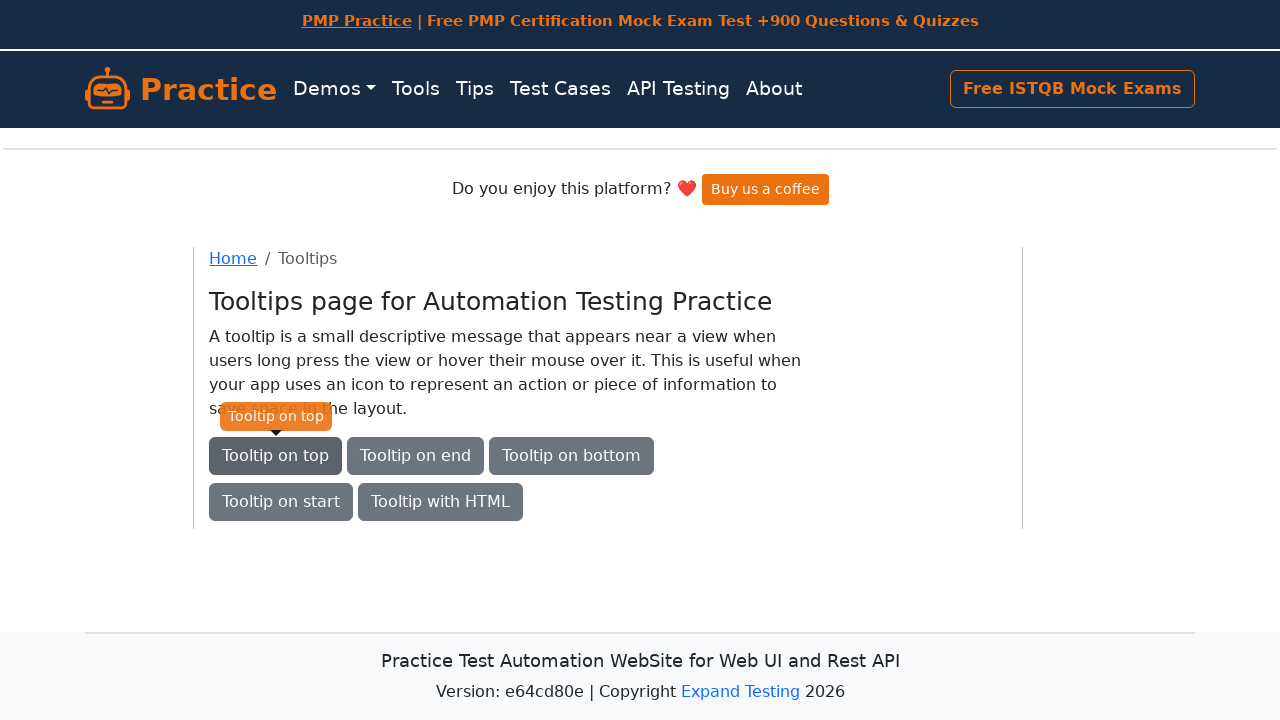

Verified tooltip text matches 'Tooltip on top'
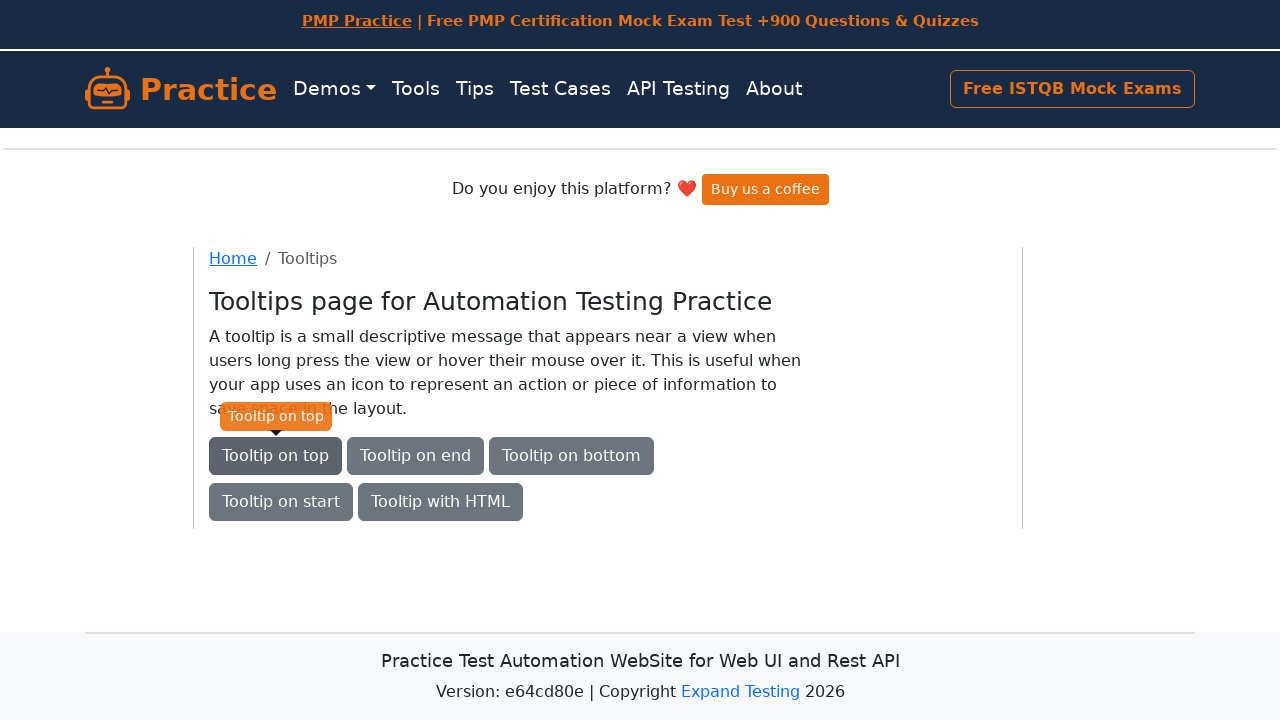

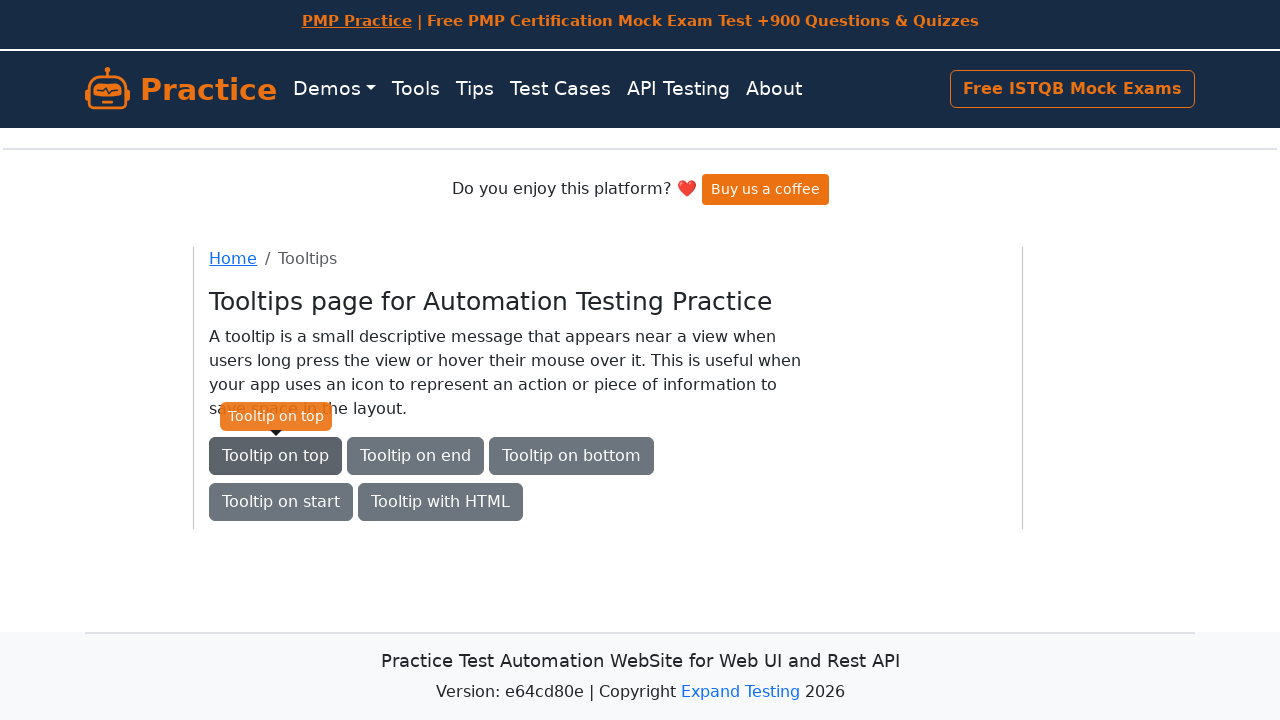